Tests dropdown selection functionality on a demo page by clicking a select element and choosing an option by index

Starting URL: https://seleniumbase.io/demo_page

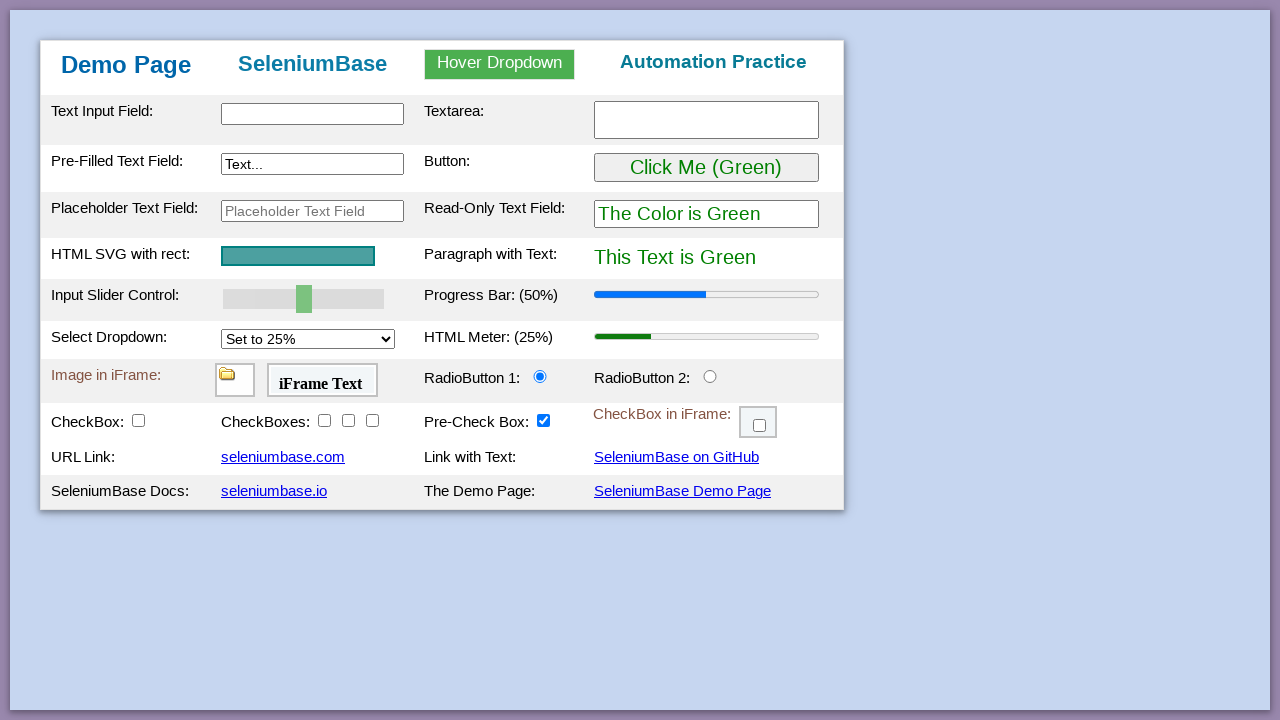

Clicked on the dropdown select element to open it at (308, 339) on select#mySelect
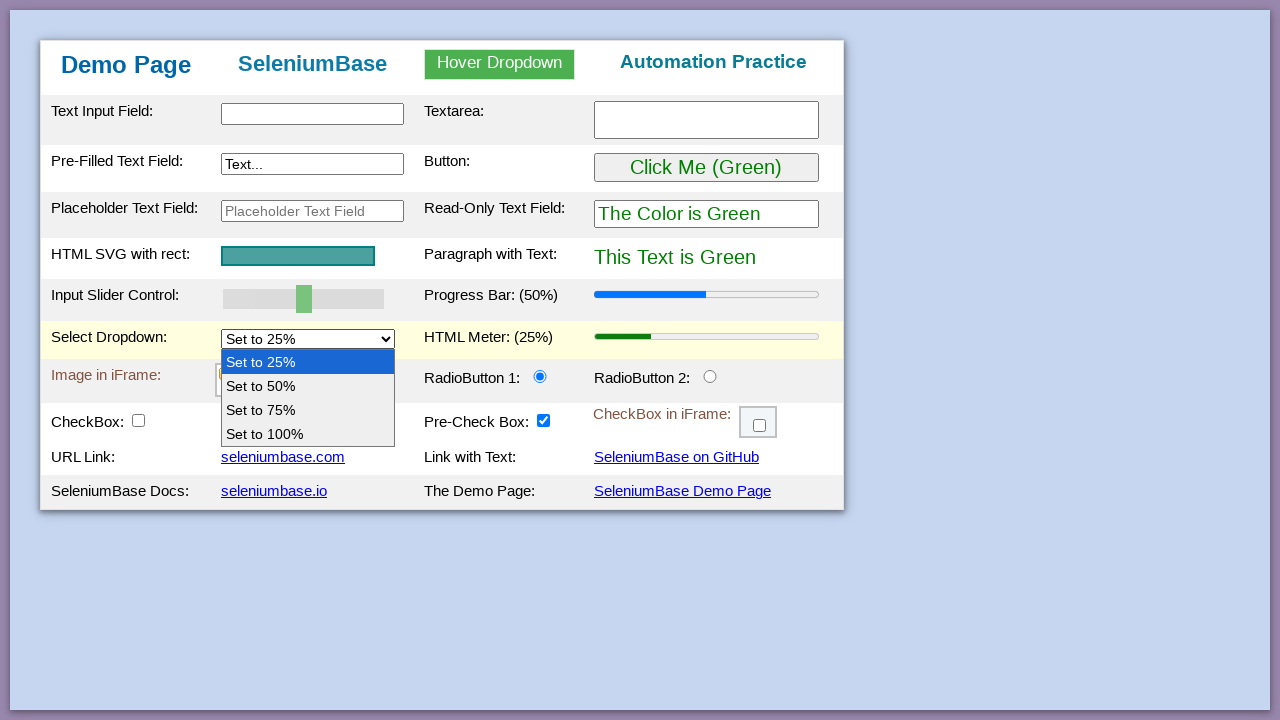

Selected the first option in the dropdown by index on select#mySelect
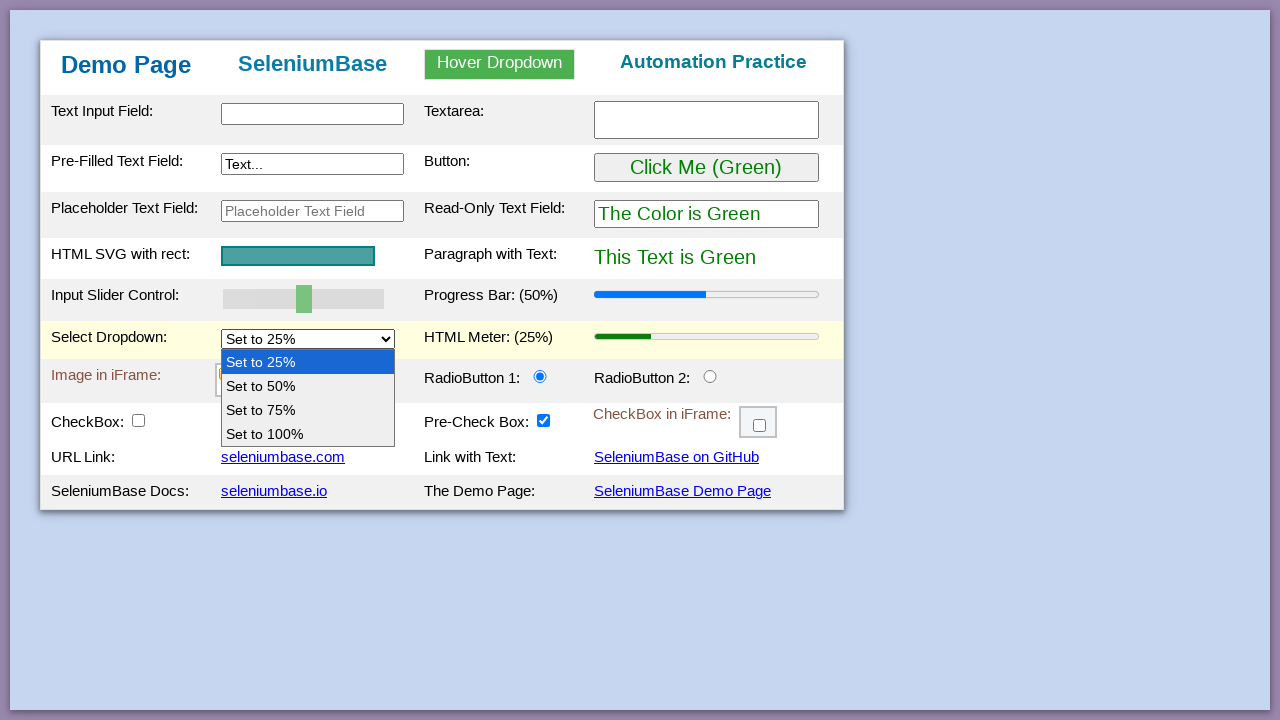

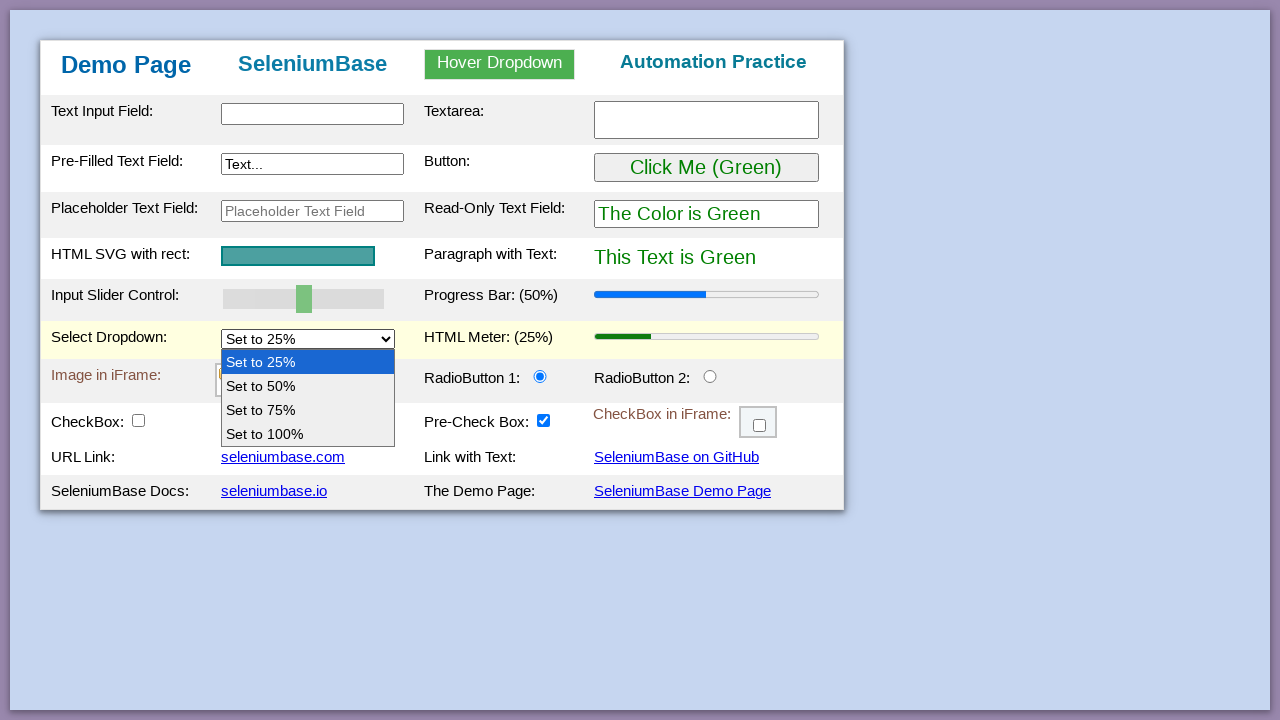